Tests dropdown selection functionality by selecting options from two different dropdown menus on a practice page

Starting URL: https://www.hyrtutorials.com/p/html-dropdown-elements-practice.html

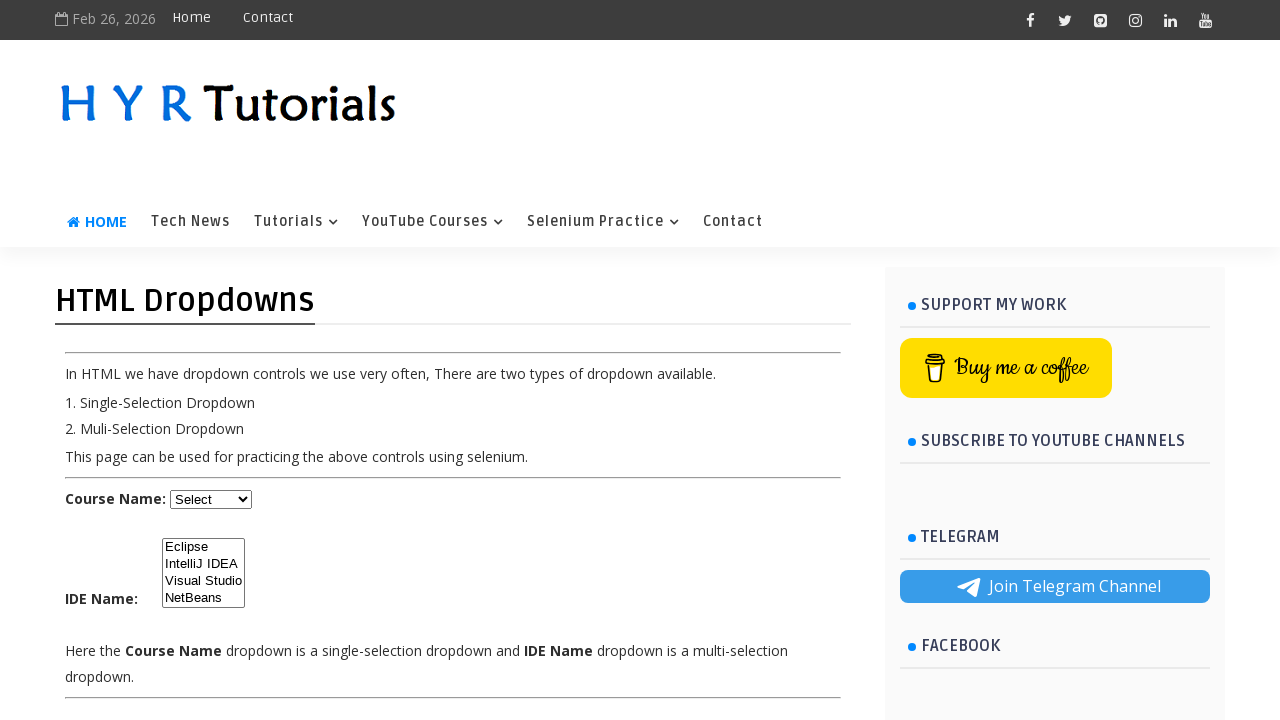

Selected 'Java' from the course dropdown on #course
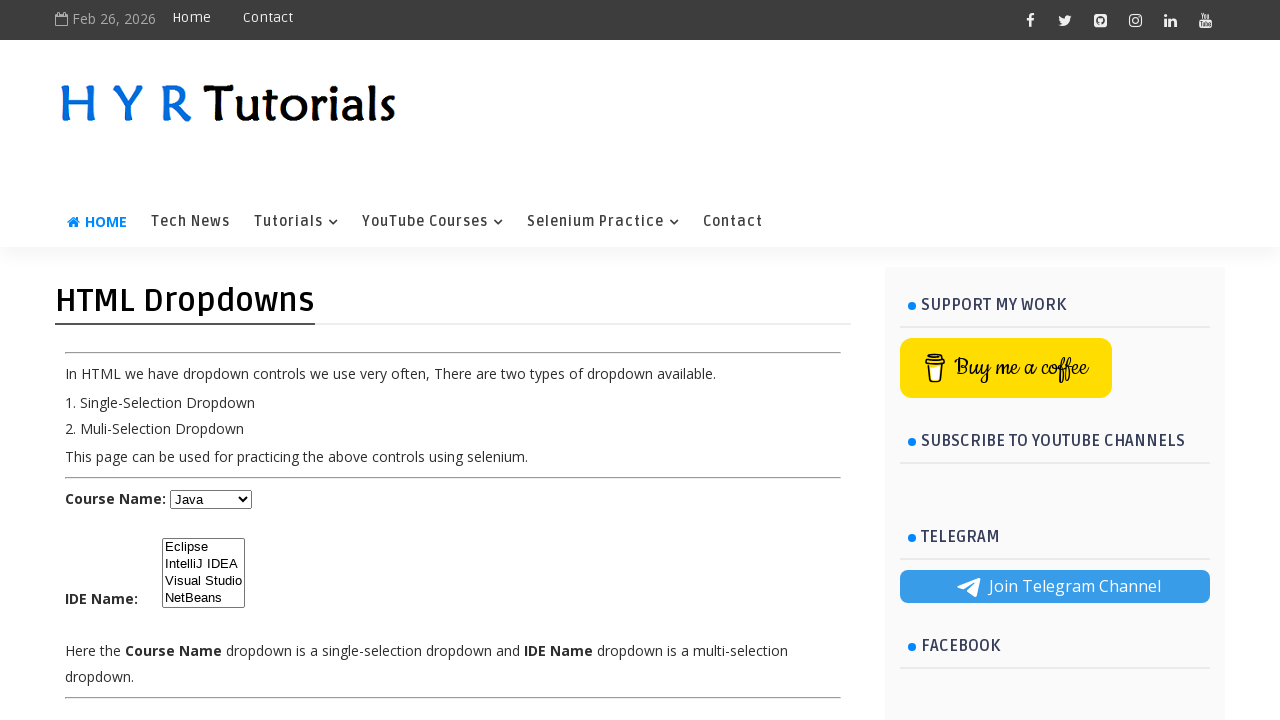

Selected 'IntelliJ IDEA' from the IDE dropdown on #ide
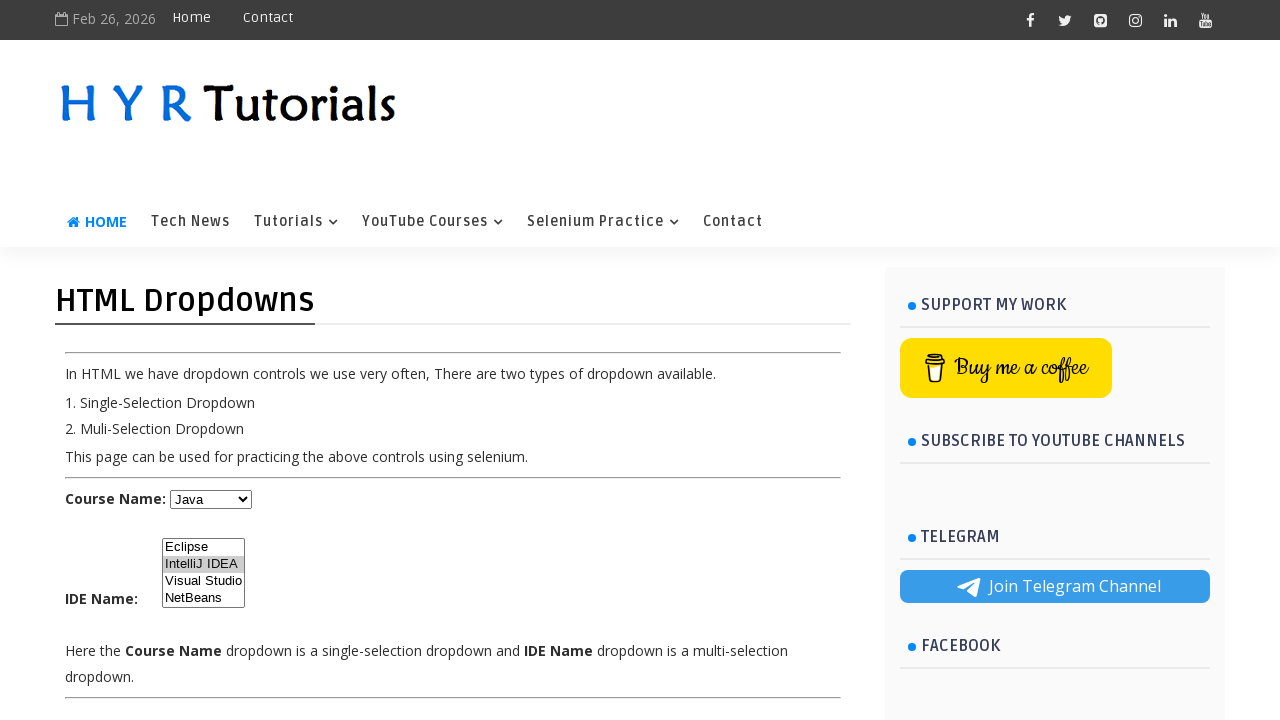

Located the selected IDE option element
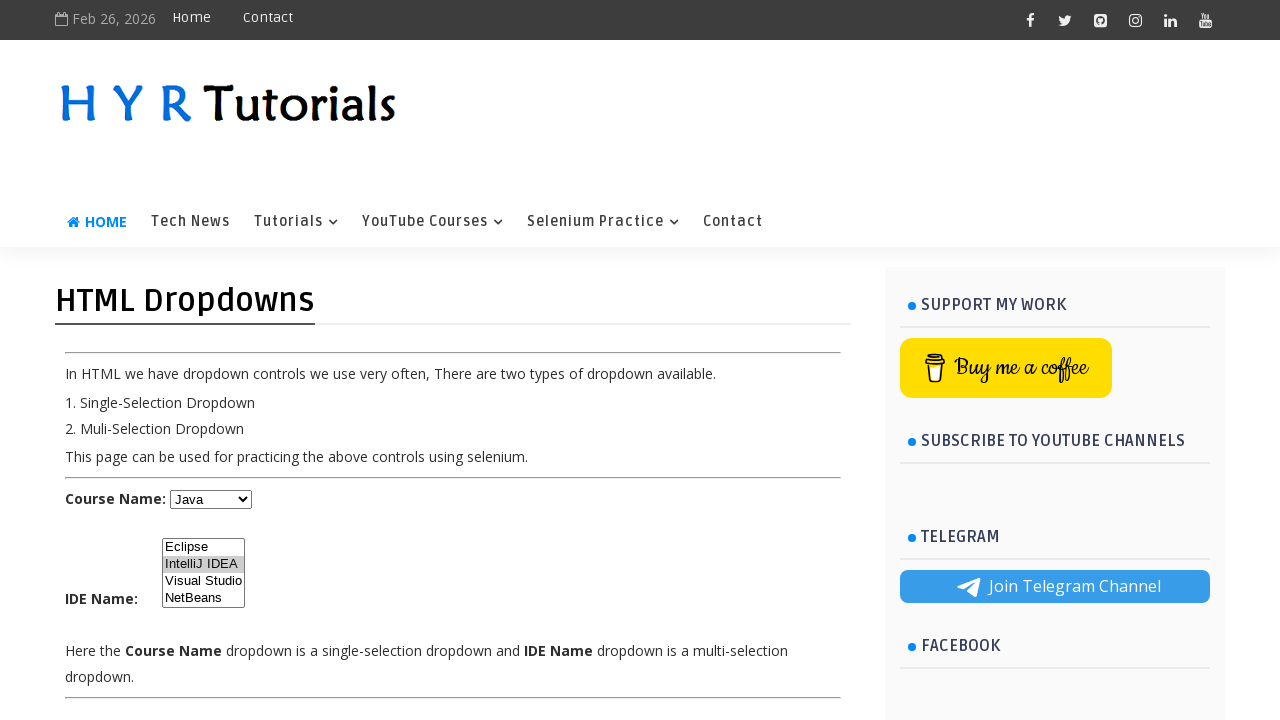

Waited 500ms to ensure dropdown selection is visible
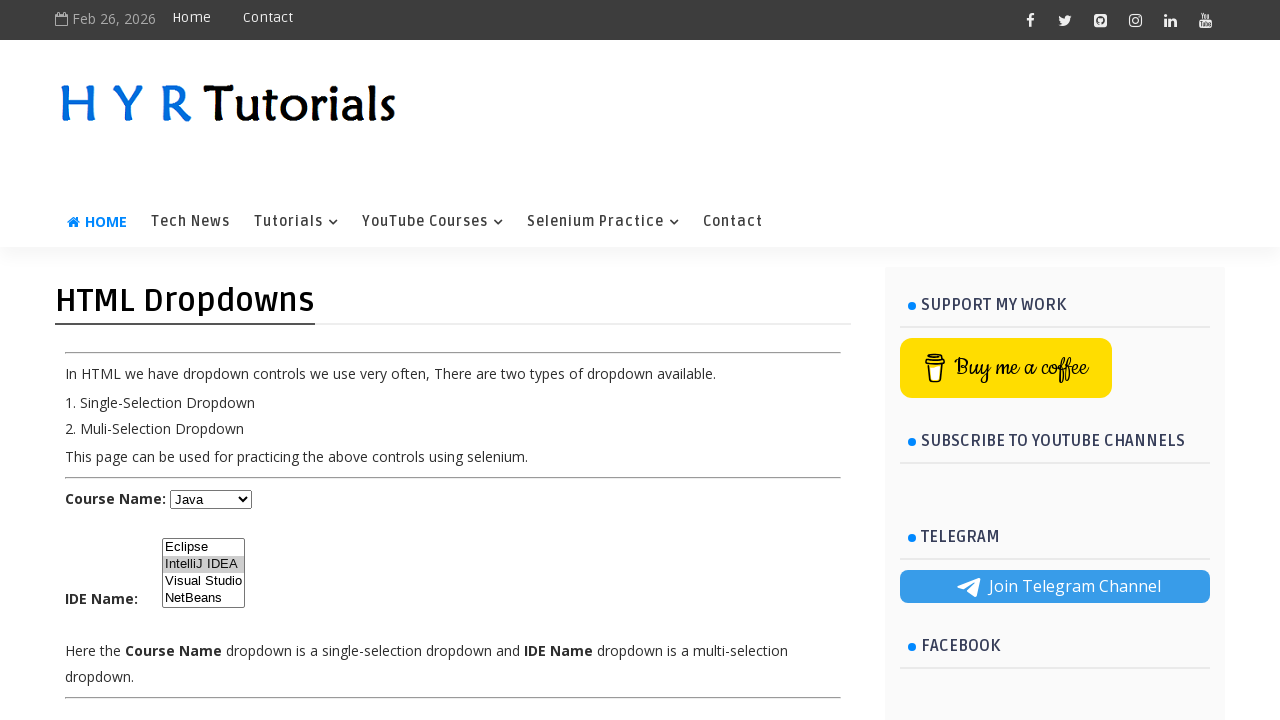

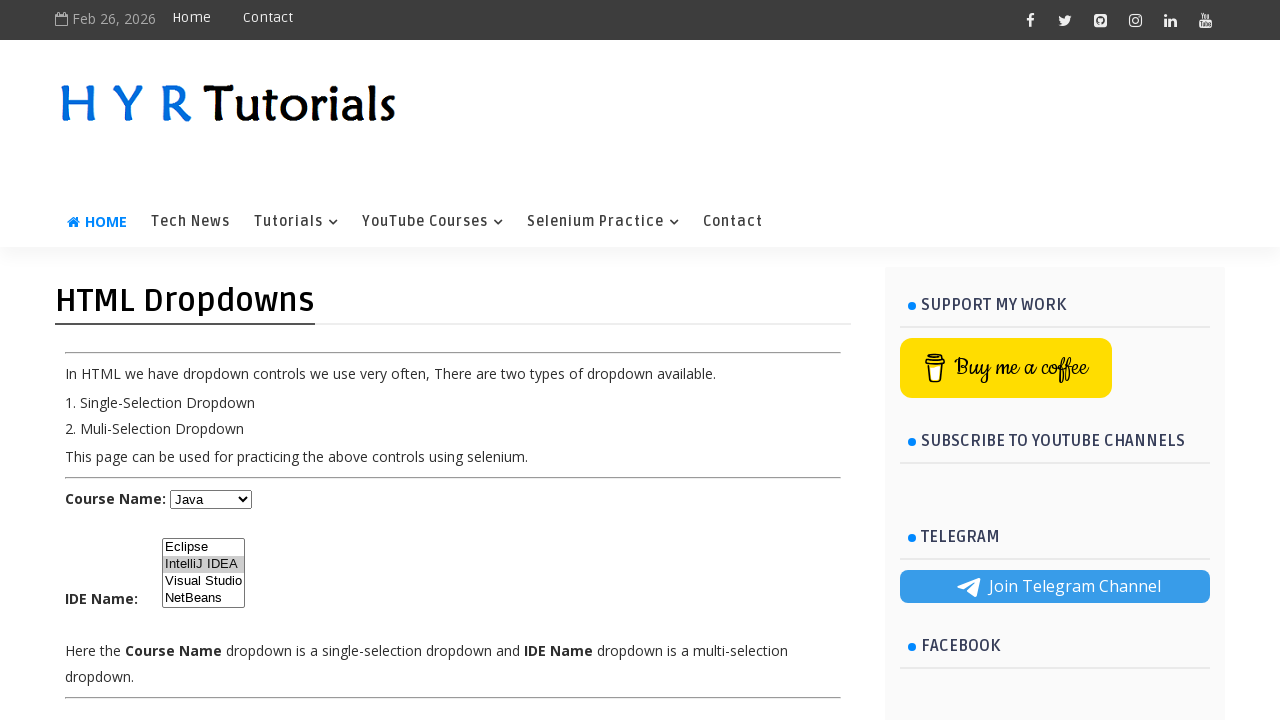